Tests handling a JavaScript alert by clicking a demo link that triggers an alert, then accepting it

Starting URL: https://www.selenium.dev/documentation/en/webdriver/js_alerts_prompts_and_confirmations/

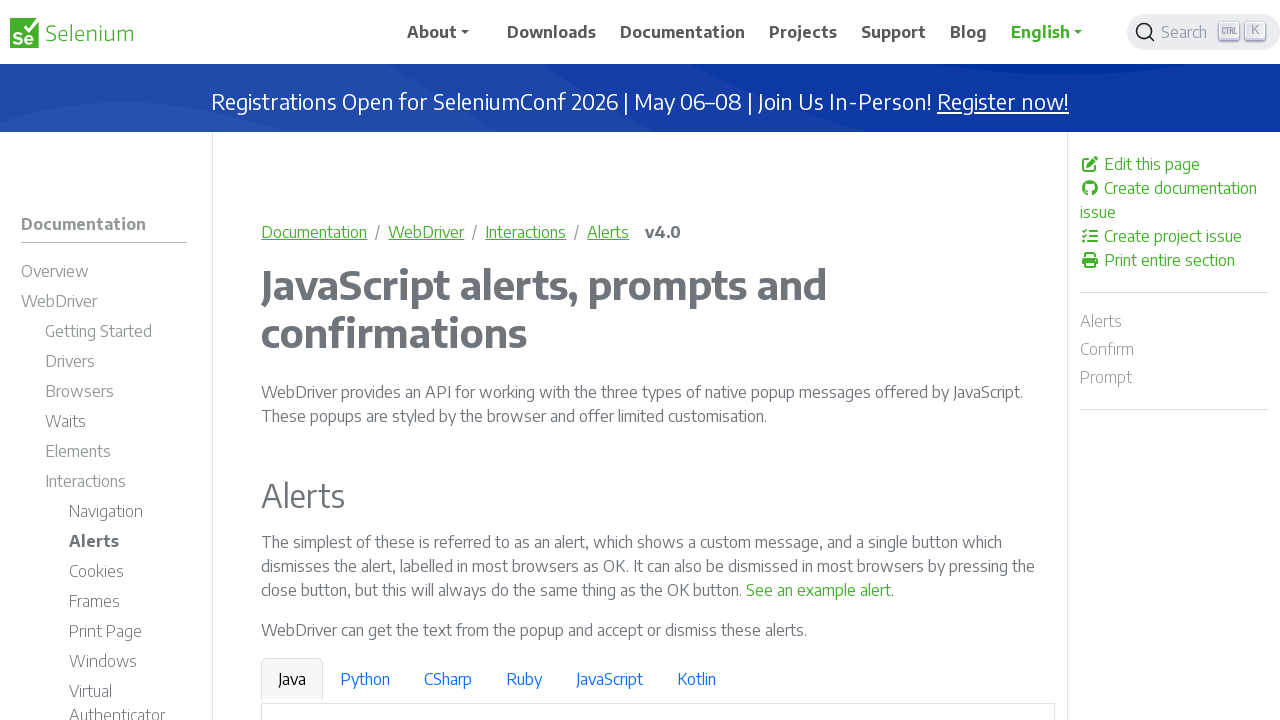

Clicked demo link to trigger JavaScript alert at (819, 590) on a:has-text('See an example alert')
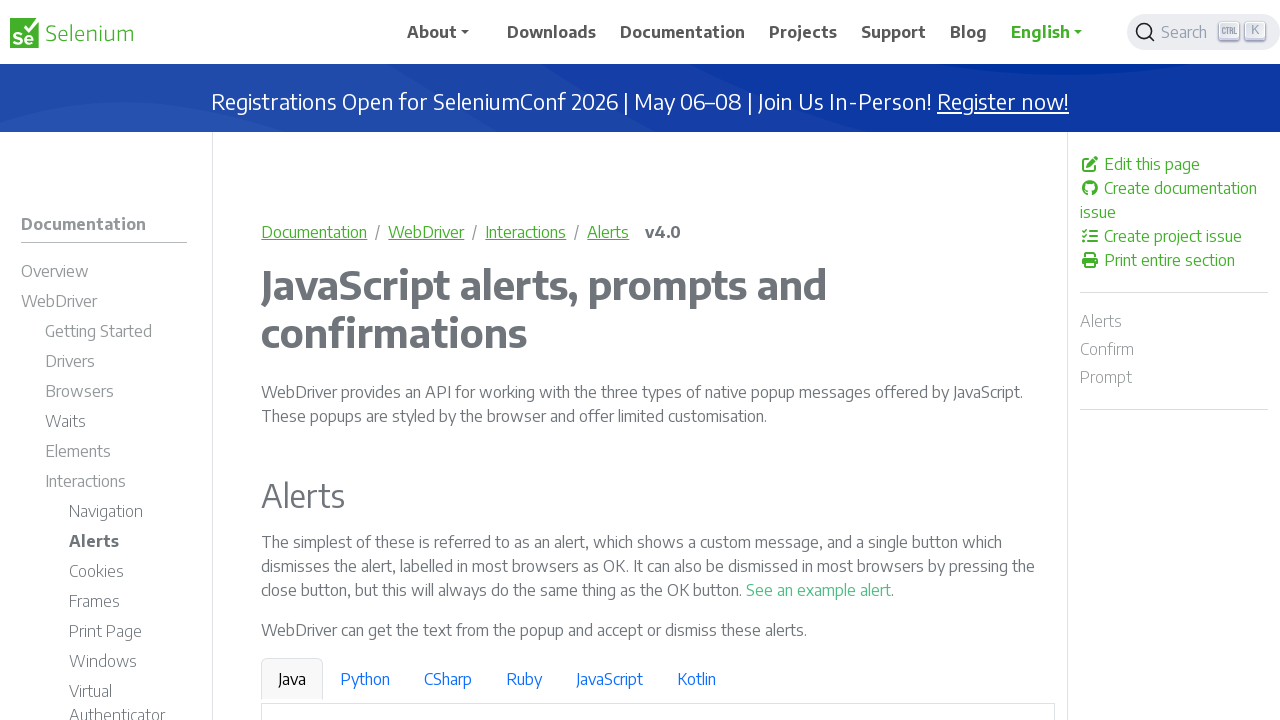

Set up dialog handler to accept alert
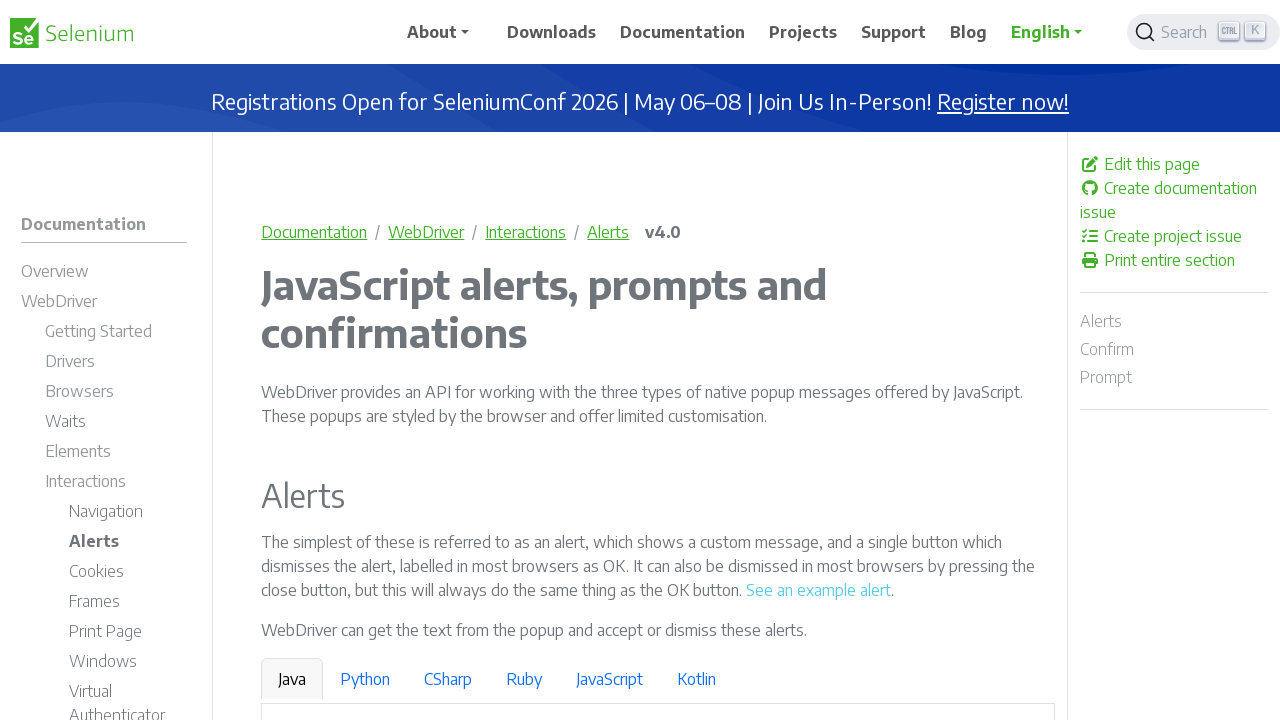

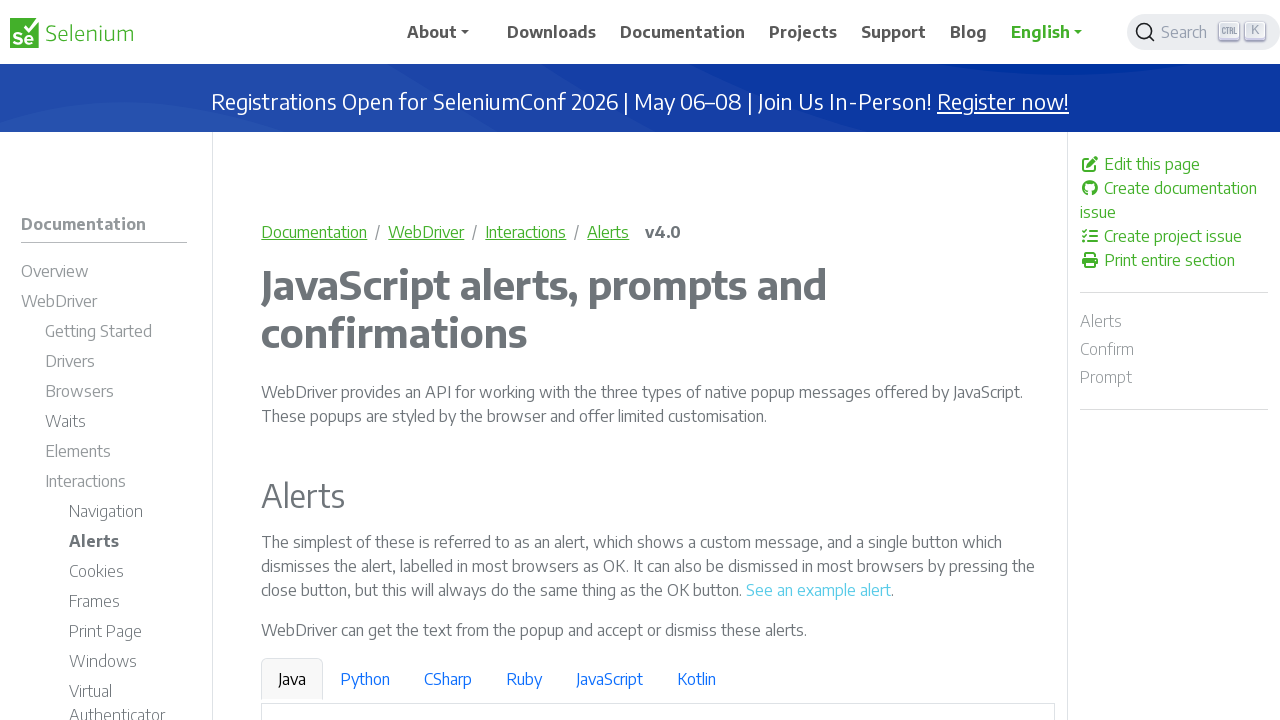